Tests pagination functionality on a quotes website by verifying quotes are displayed and clicking through multiple pages using the "Next" button until no more pages exist.

Starting URL: https://quotes.toscrape.com/js

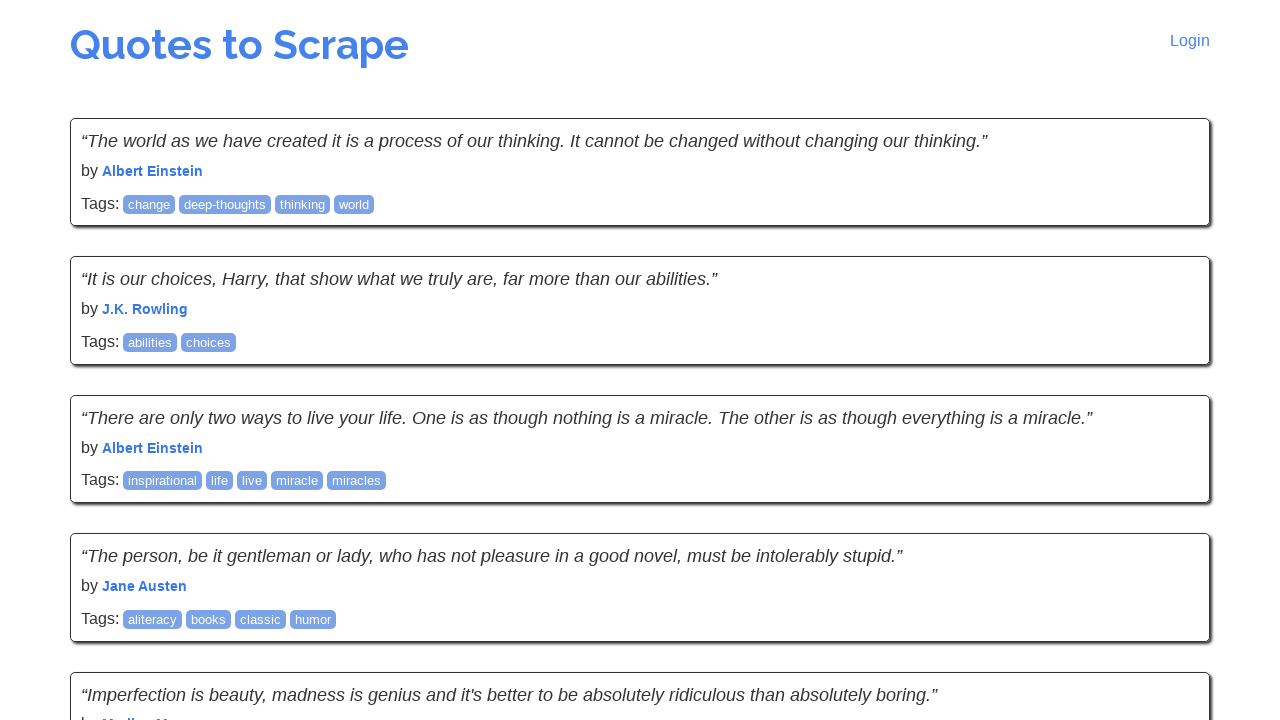

Waited for quotes to load on the first page
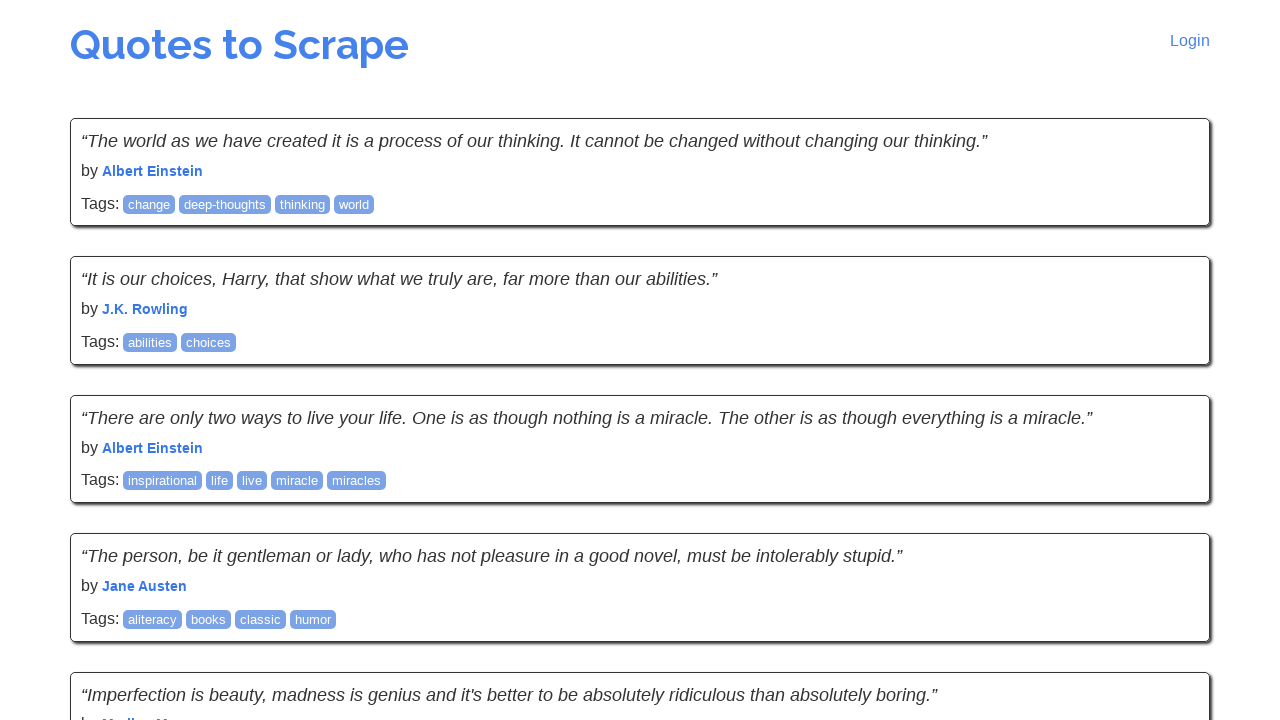

Verified that quotes are present on the page
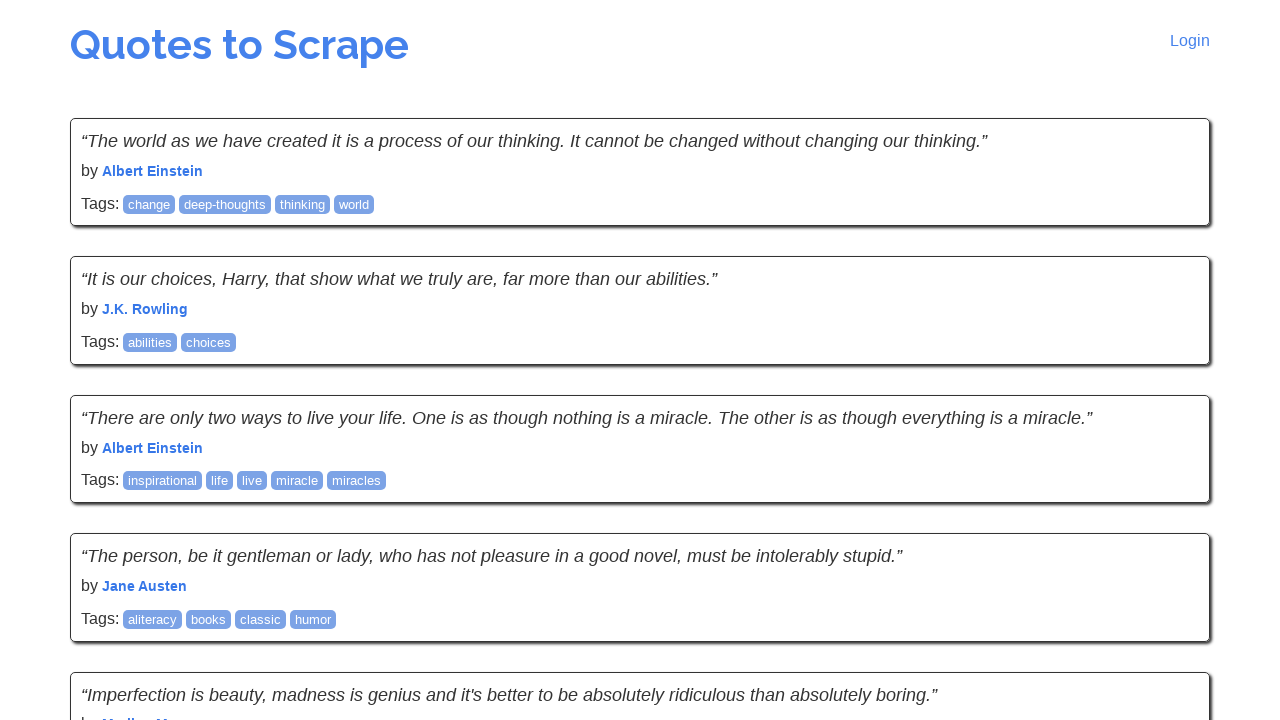

Clicked the 'Next' button to navigate to the next page at (1168, 541) on li.next a
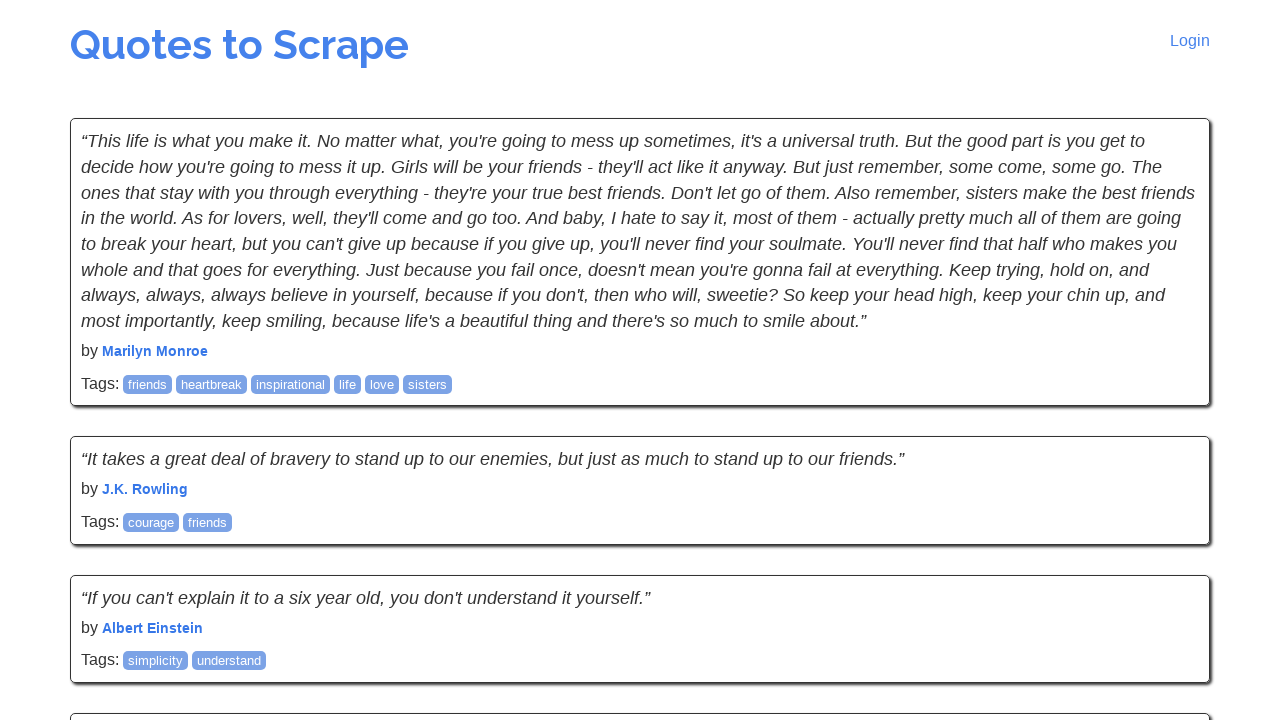

Waited for quotes to load on the new page
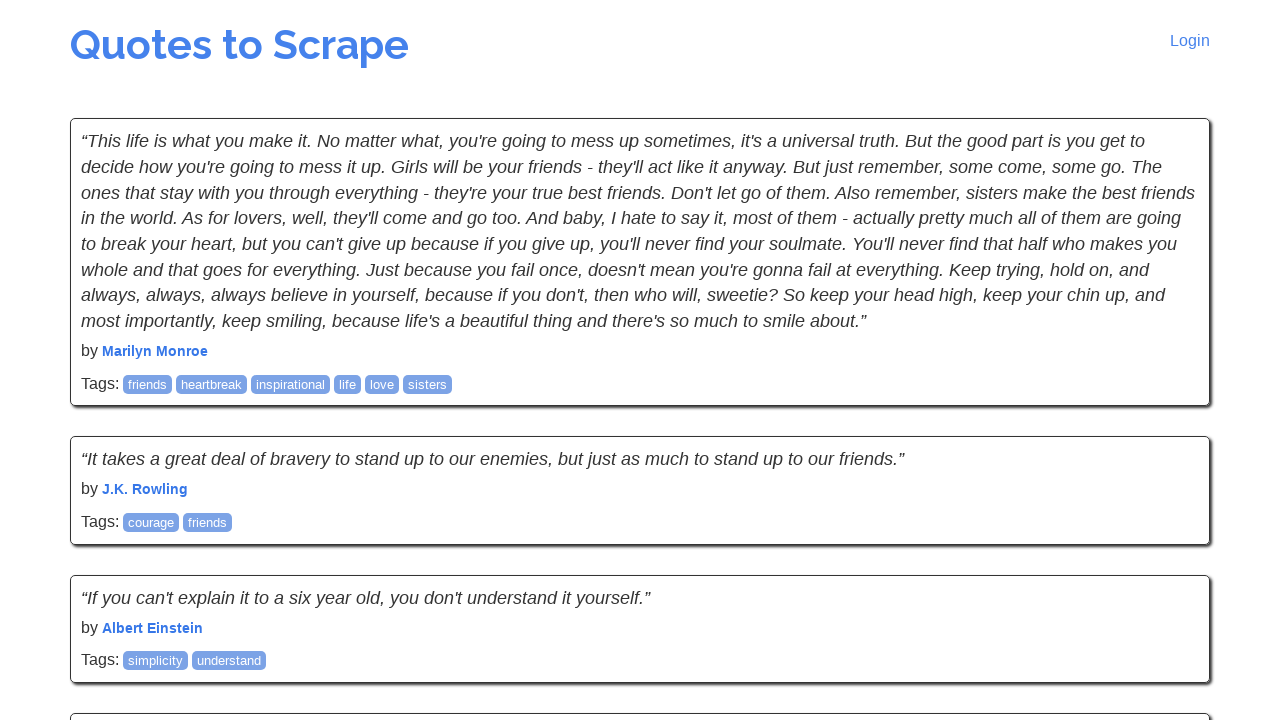

Verified that quotes are present on the new page
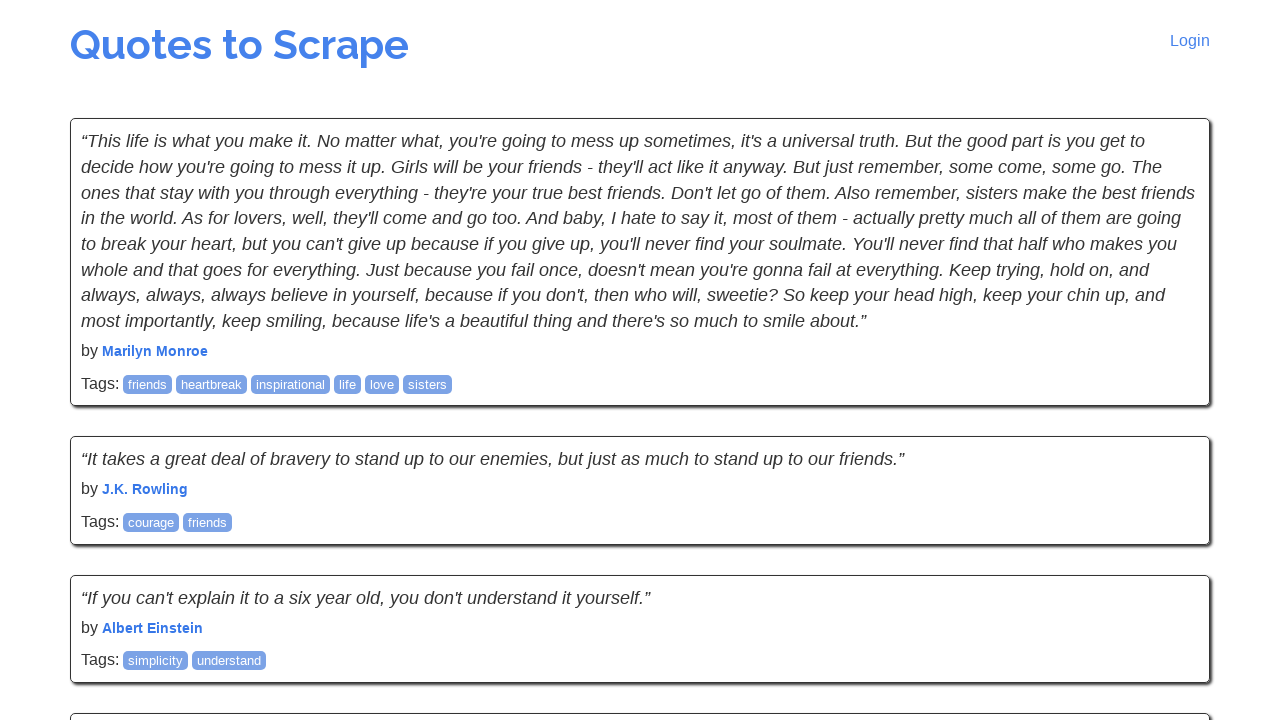

Clicked the 'Next' button to navigate to the next page at (1168, 542) on li.next a
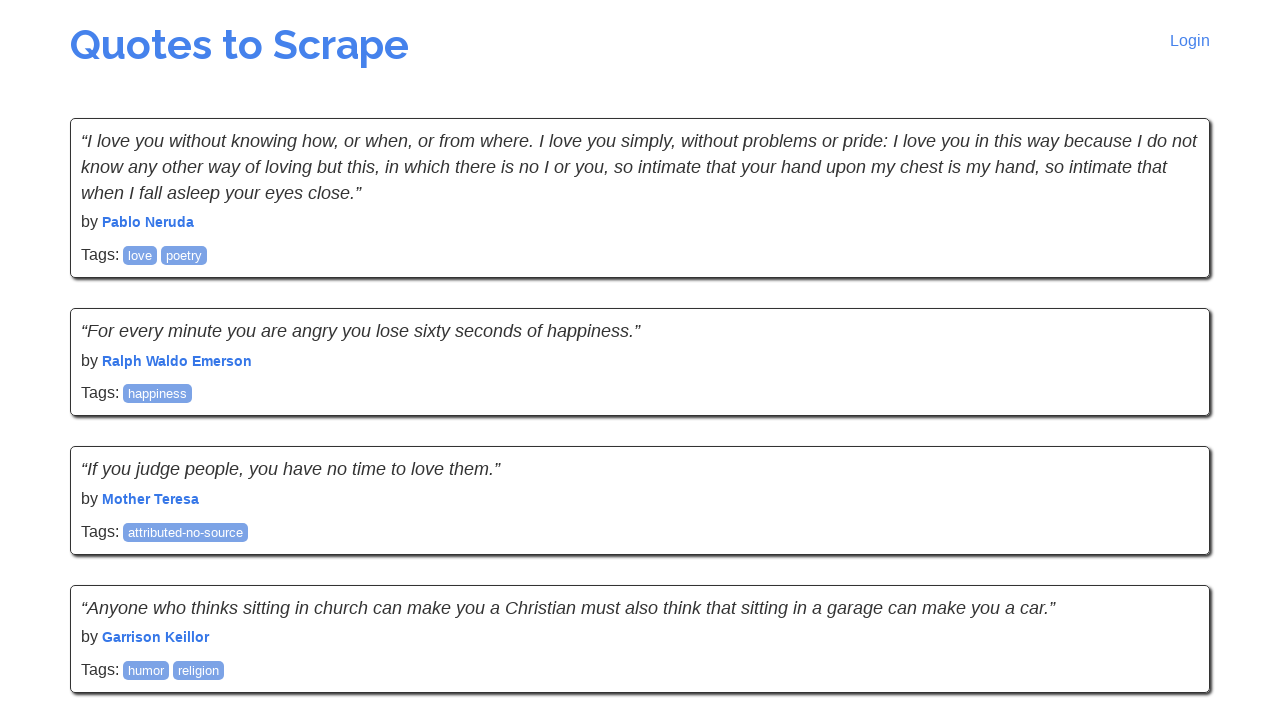

Waited for quotes to load on the new page
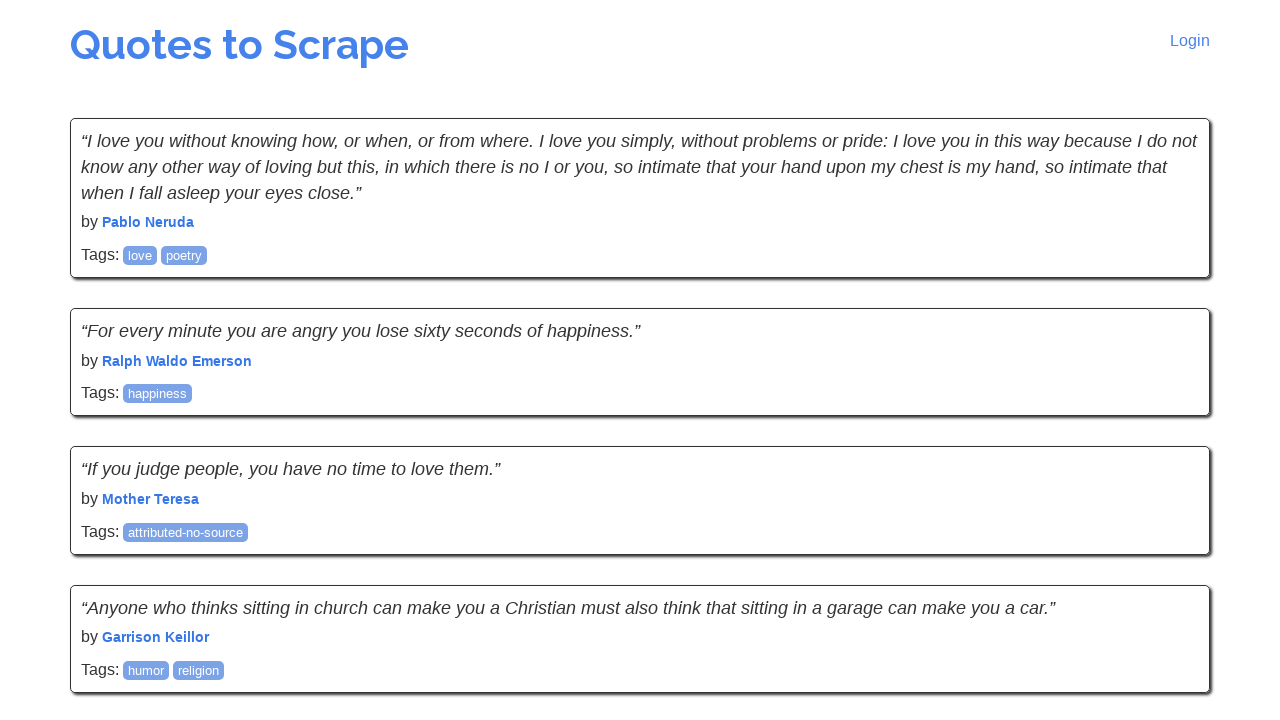

Verified that quotes are present on the new page
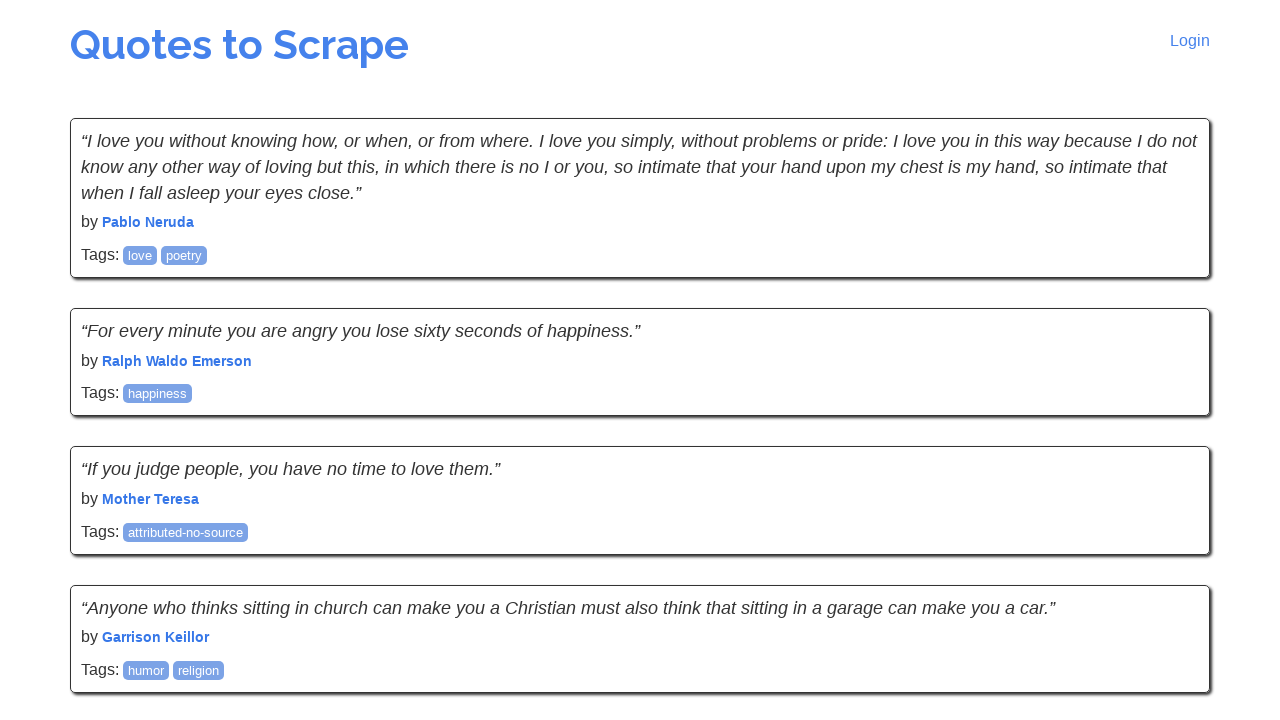

Clicked the 'Next' button to navigate to the next page at (1168, 542) on li.next a
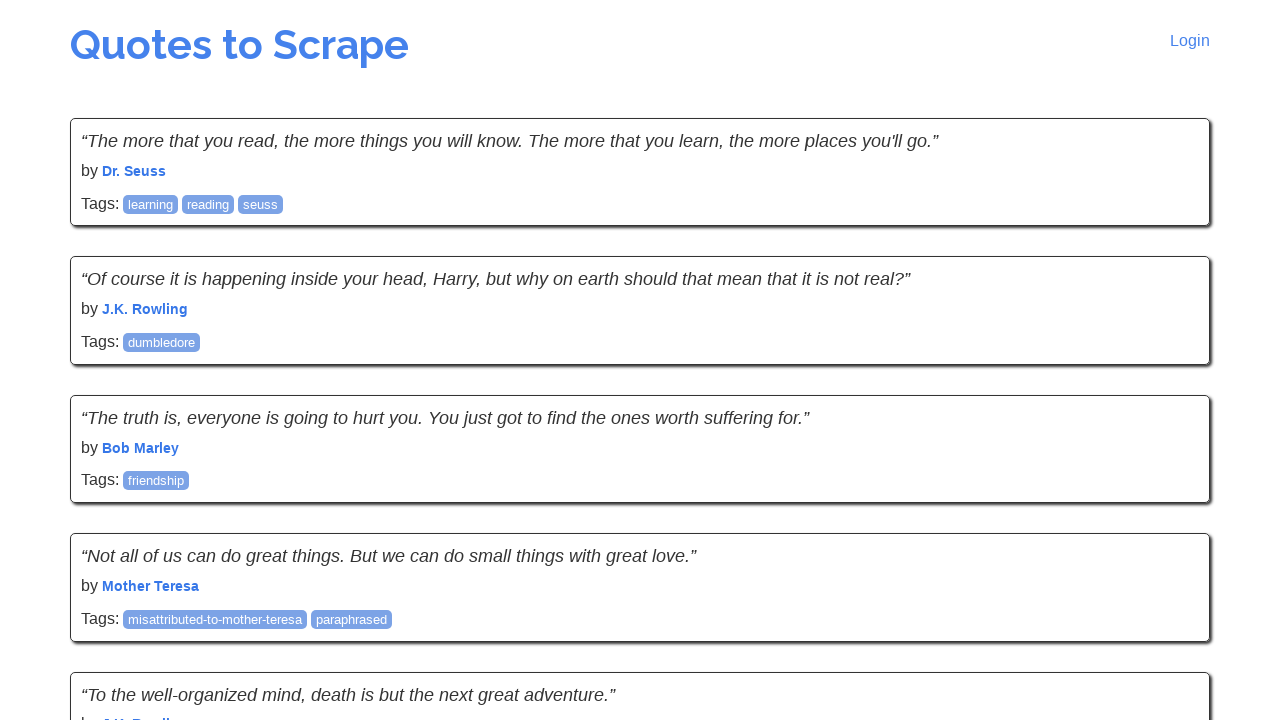

Waited for quotes to load on the new page
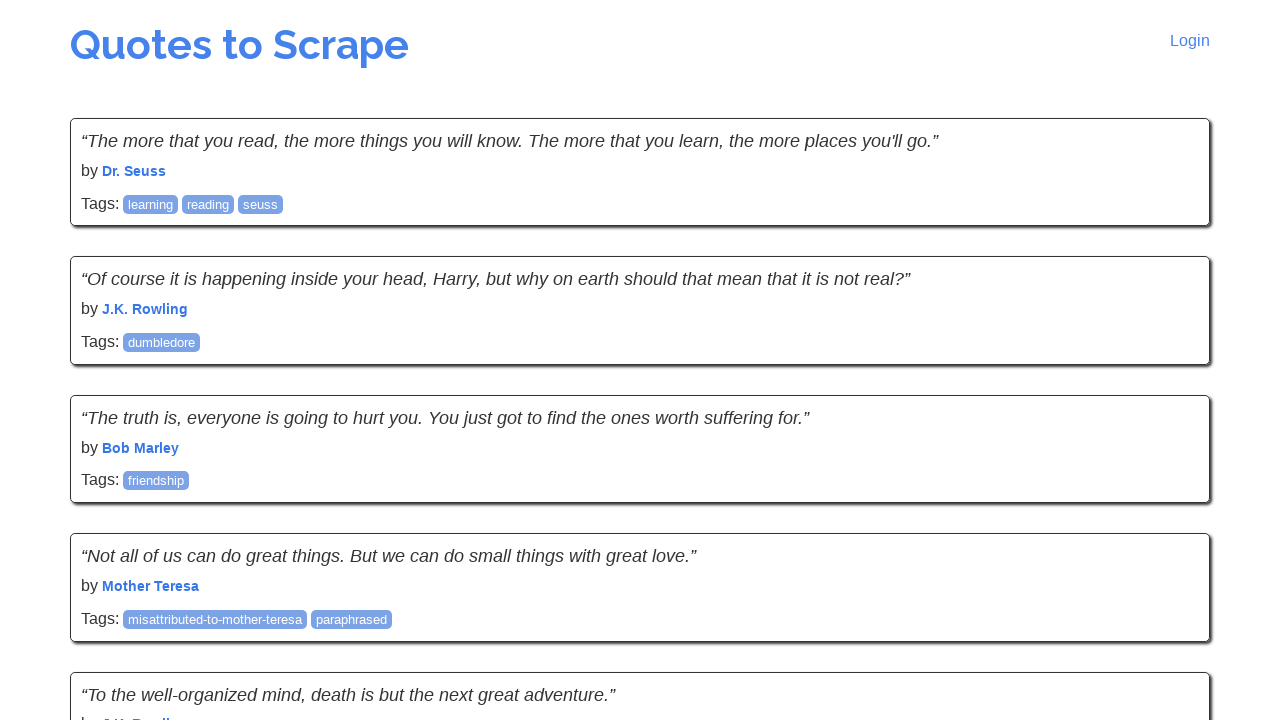

Verified that quotes are present on the new page
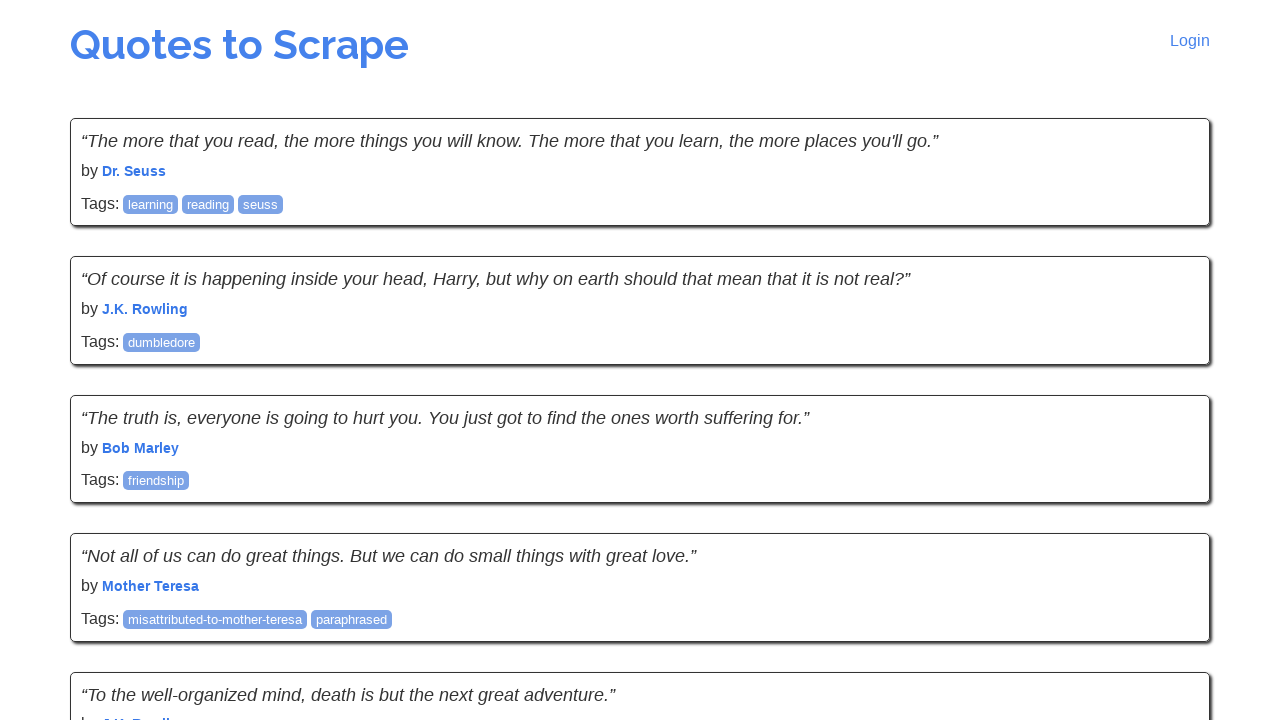

Clicked the 'Next' button to navigate to the next page at (1168, 541) on li.next a
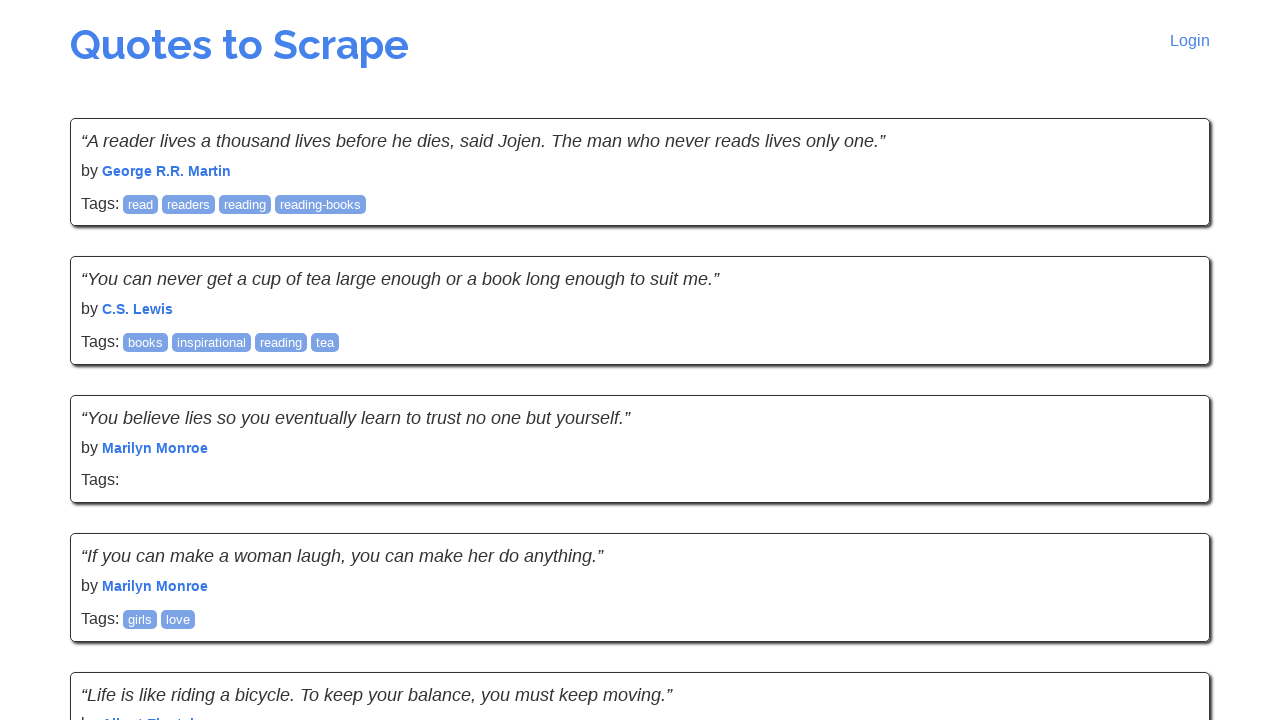

Waited for quotes to load on the new page
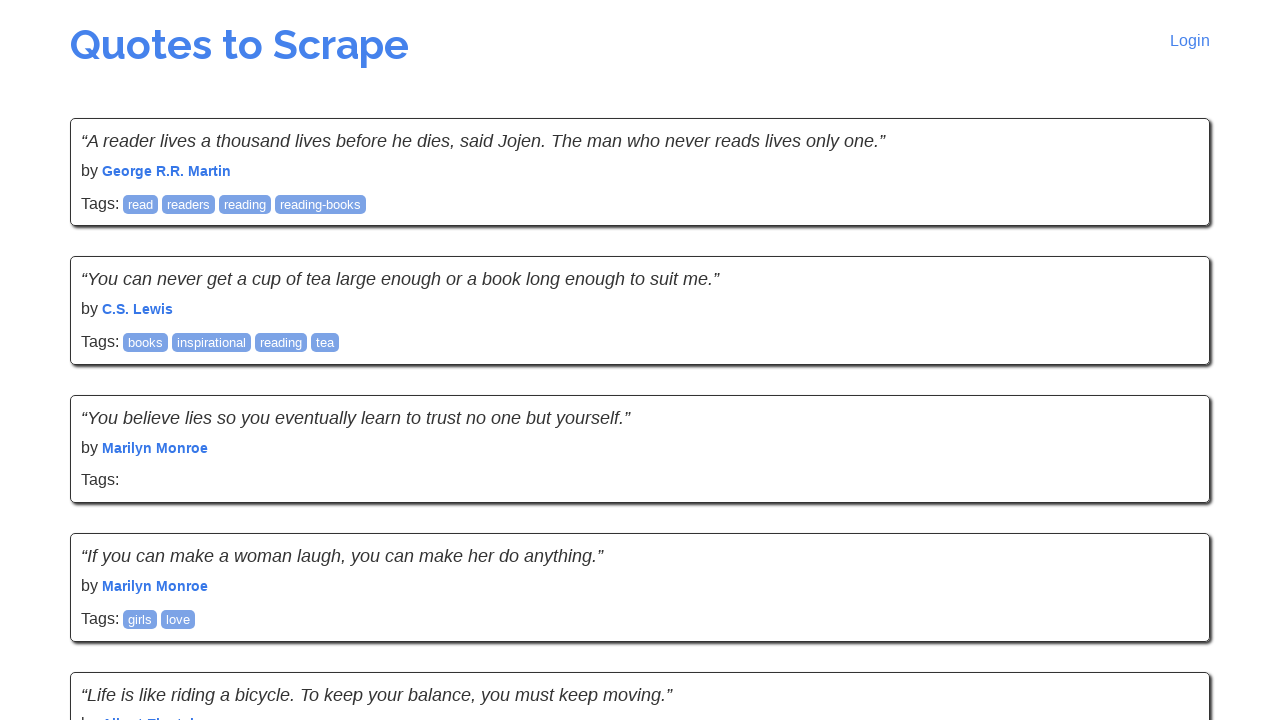

Verified that quotes are present on the new page
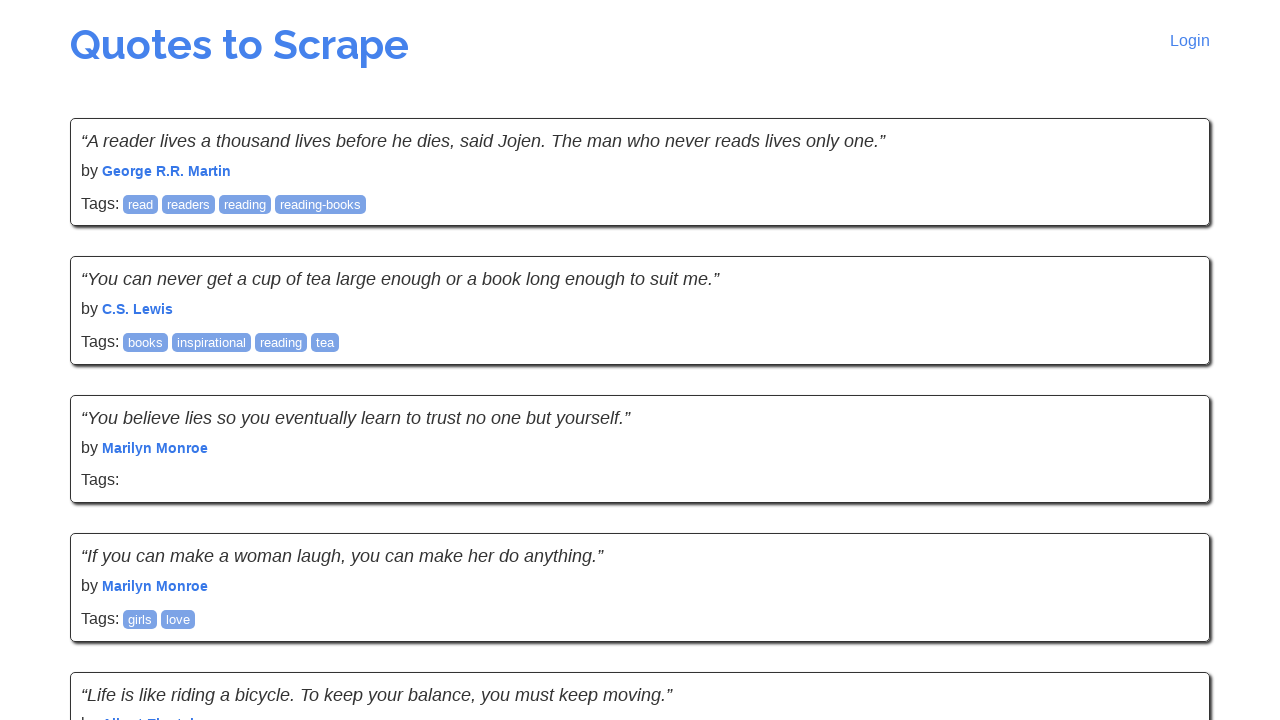

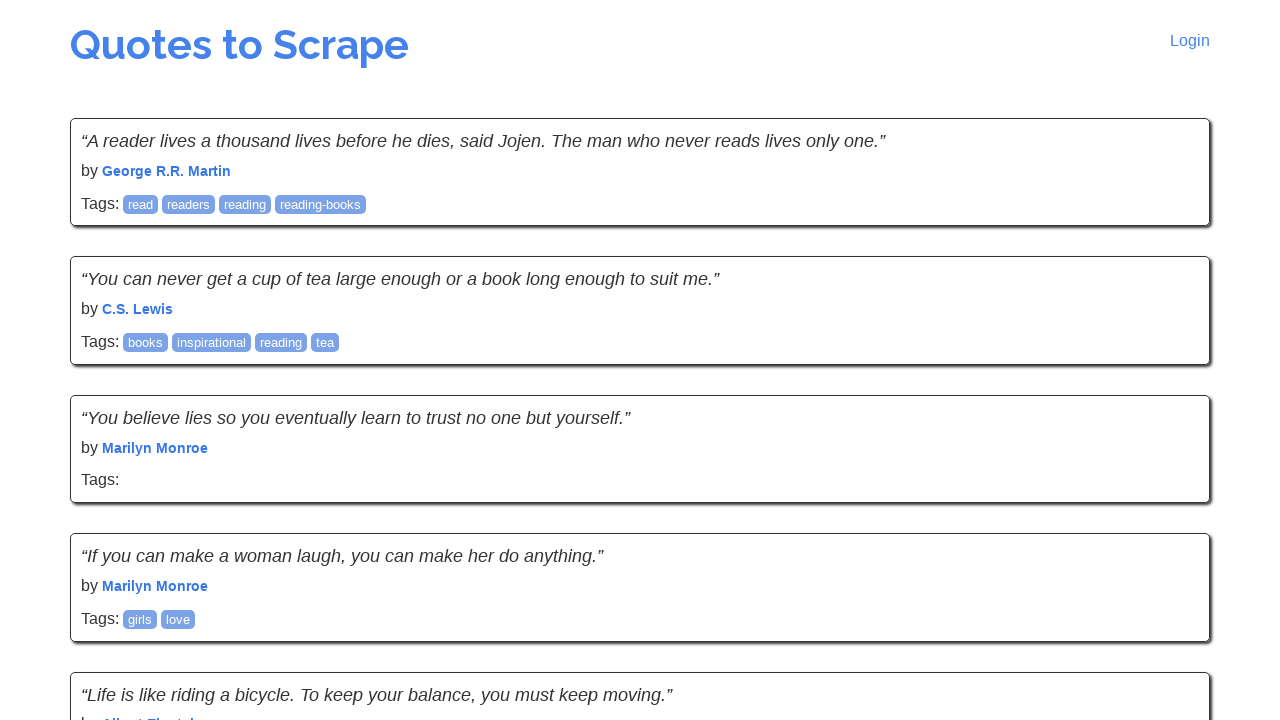